Navigates to CoinMarketCap Japanese homepage and verifies the page loads successfully

Starting URL: https://coinmarketcap.com/ja/

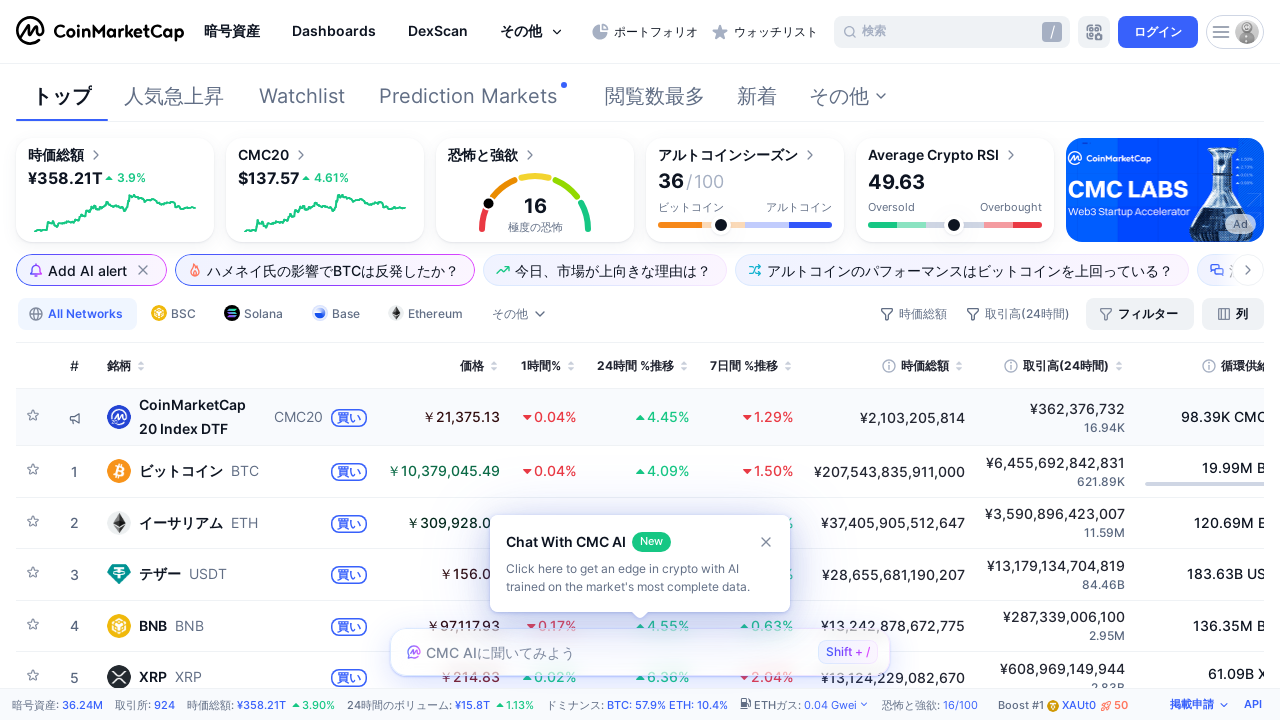

Navigated to CoinMarketCap Japanese homepage
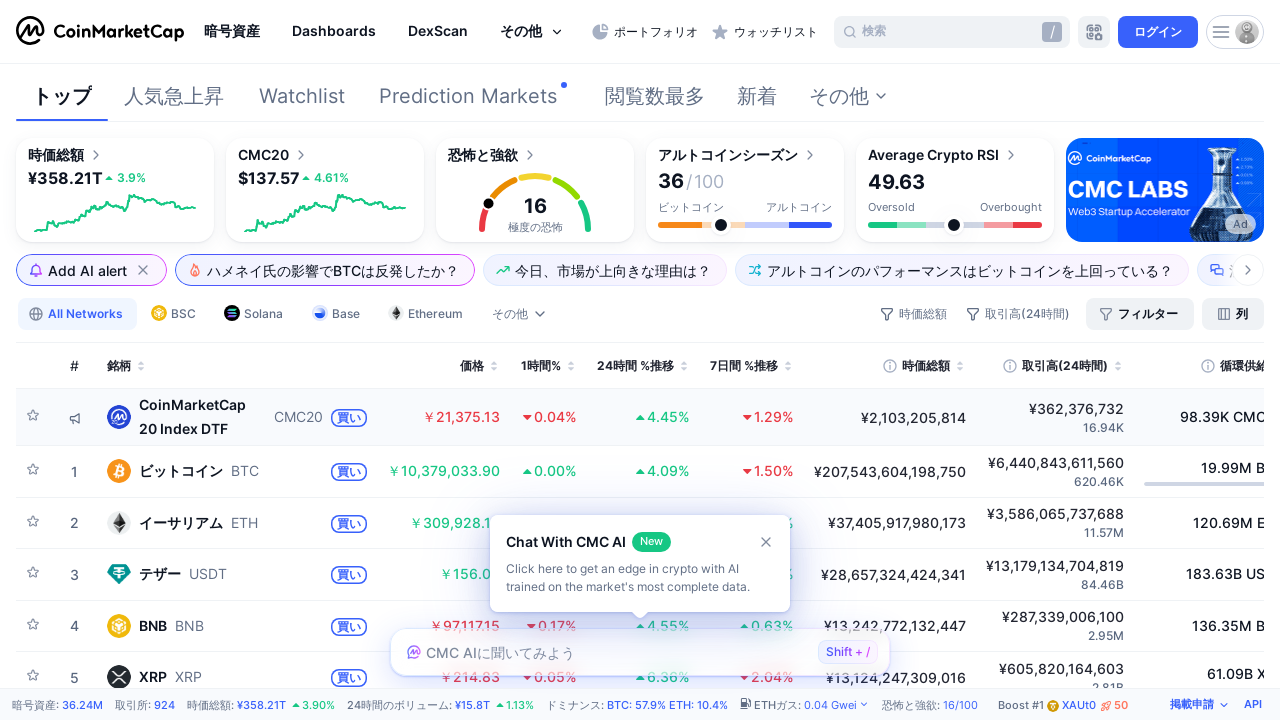

Page DOM content fully loaded
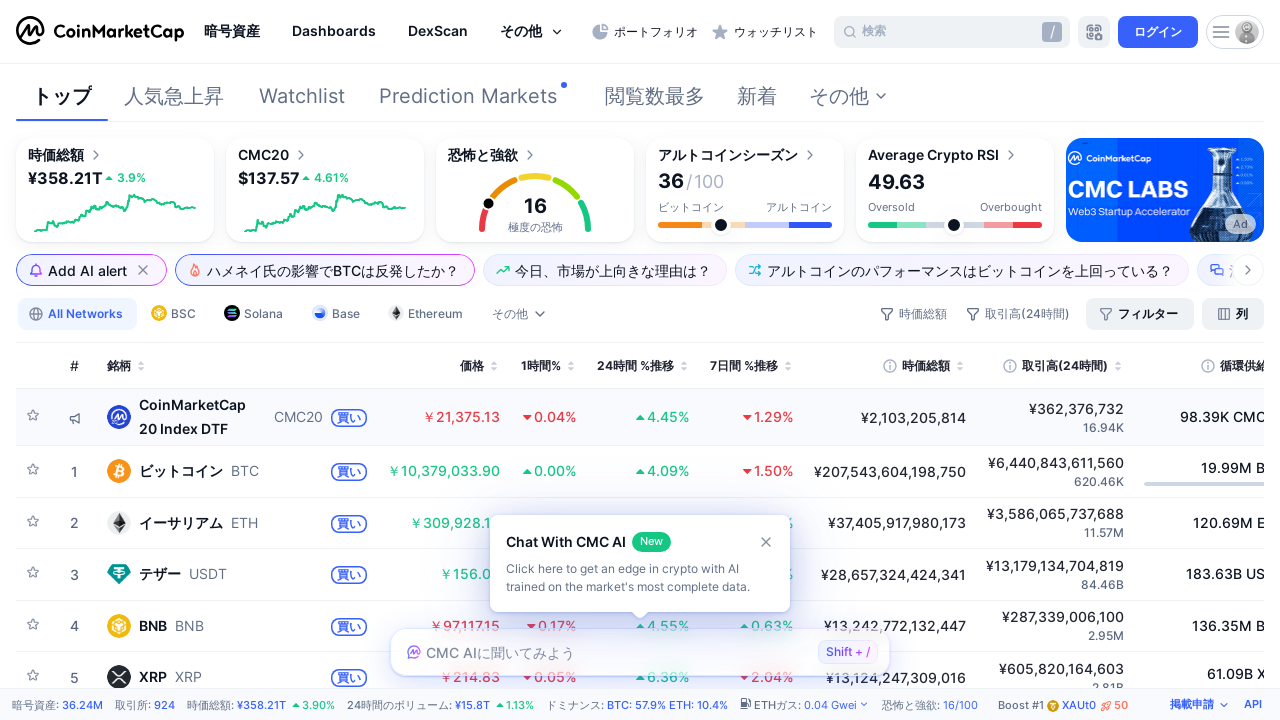

Verified page loaded successfully at correct URL
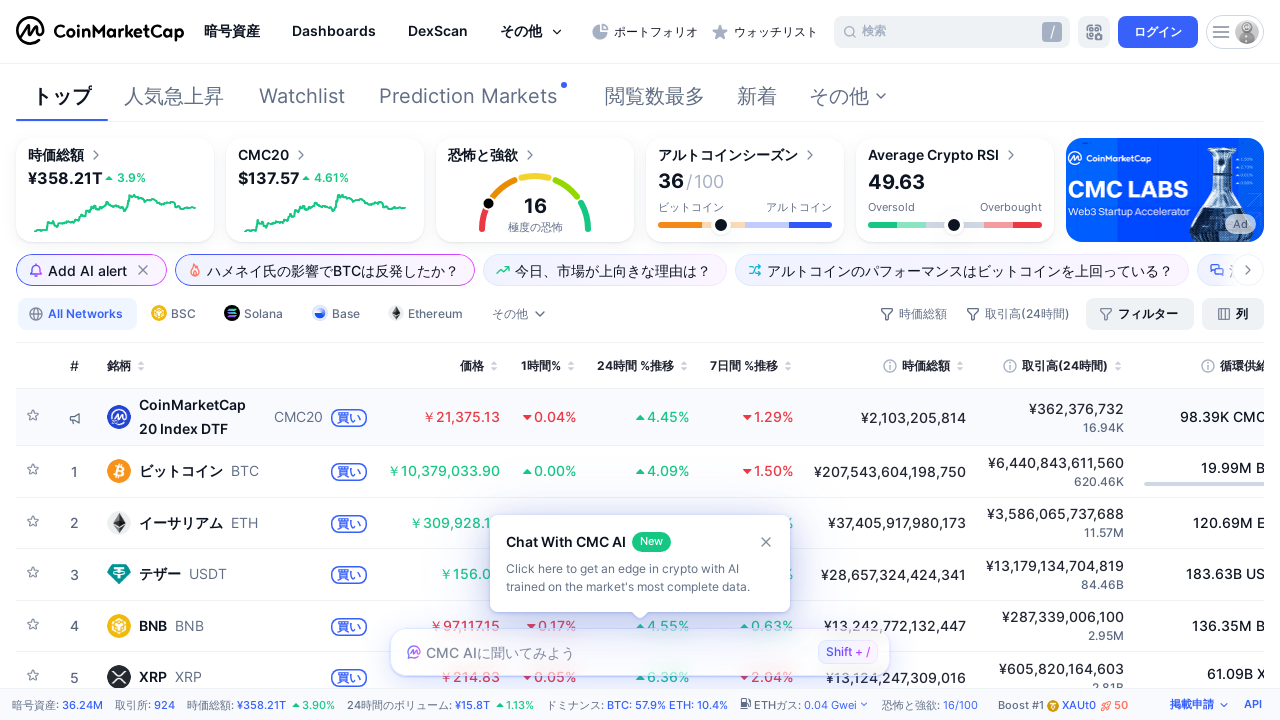

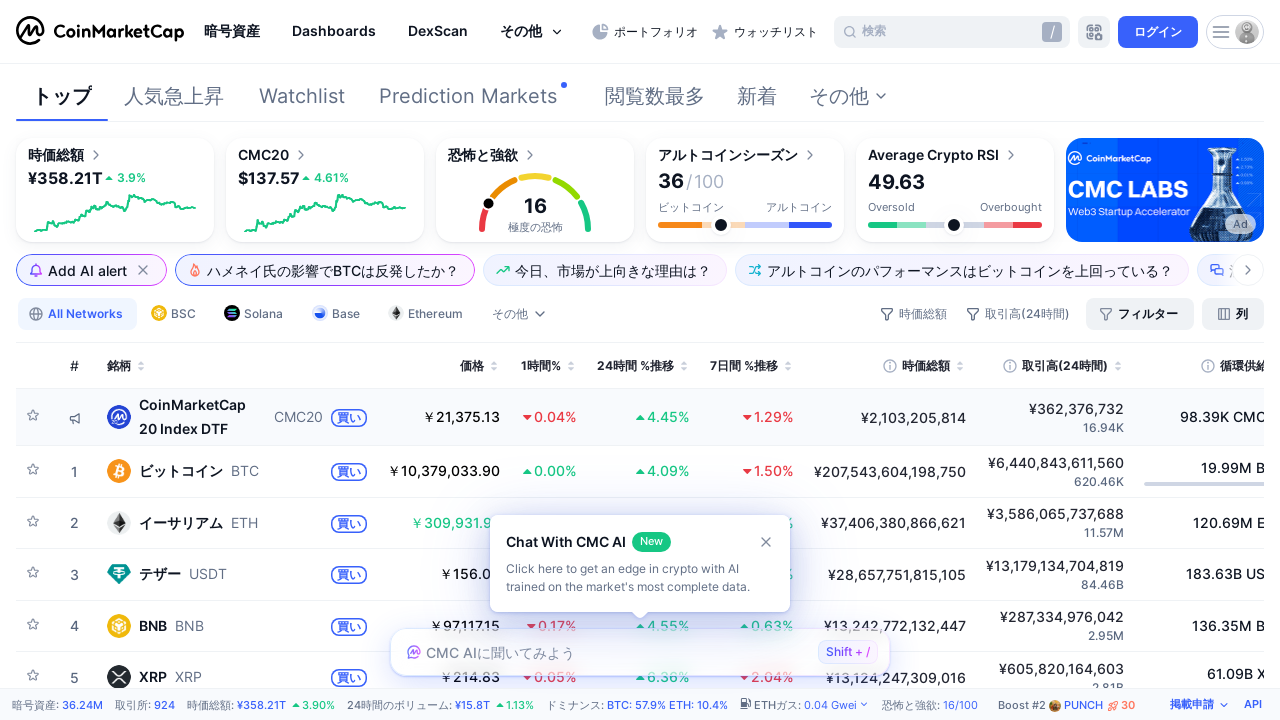